Tests drag and drop functionality by dragging an element from source to target position on a jQuery UI demo page

Starting URL: http://jqueryui.com/resources/demos/droppable/default.html

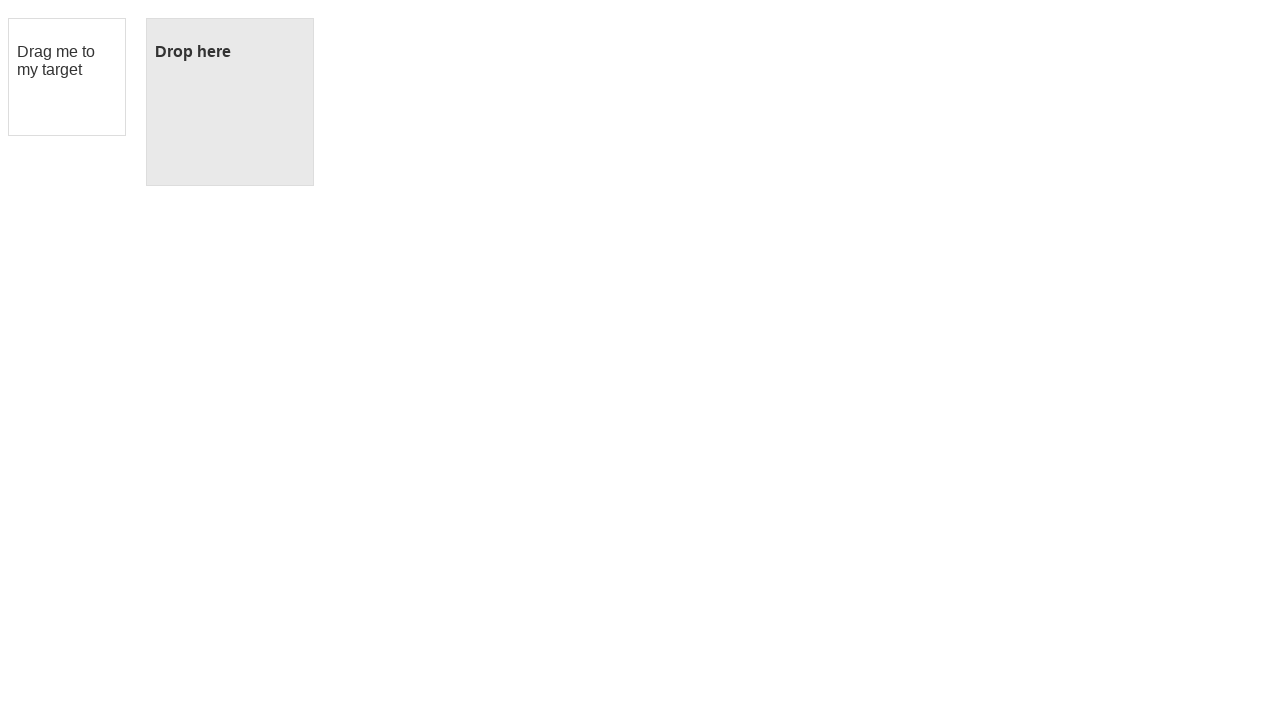

Waited for draggable element to be present
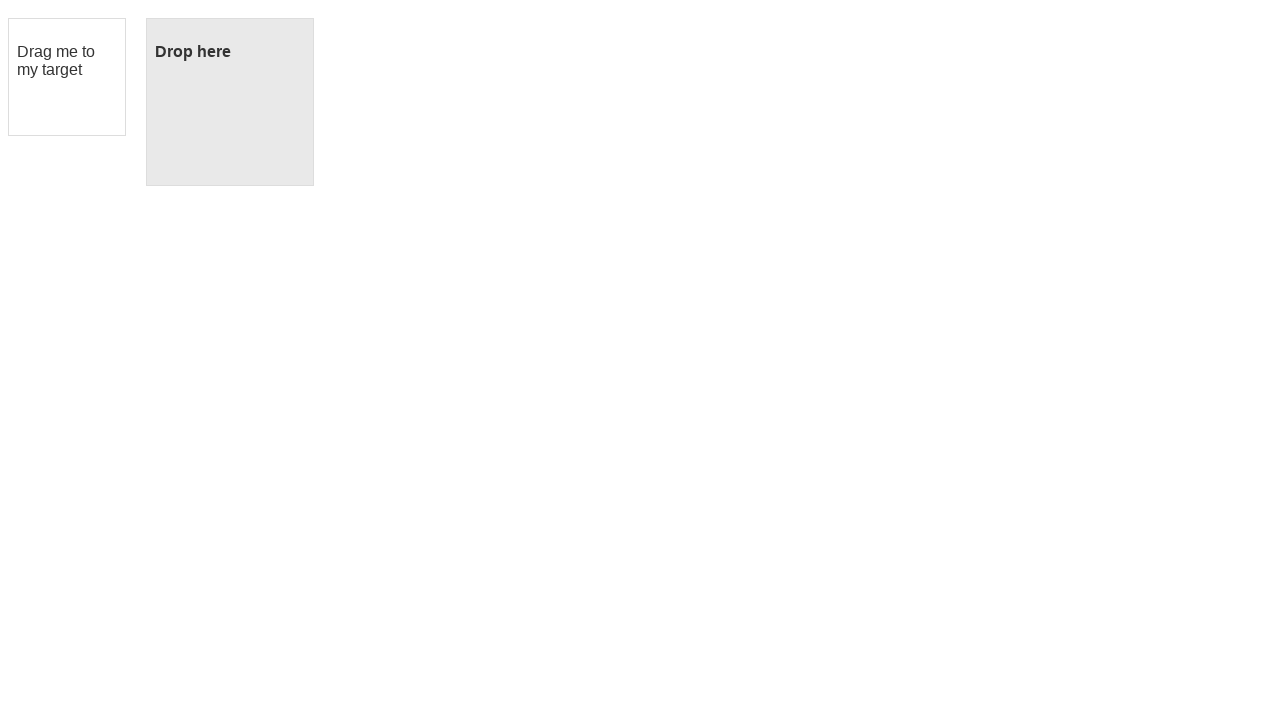

Dragged item from source to target position at (230, 102)
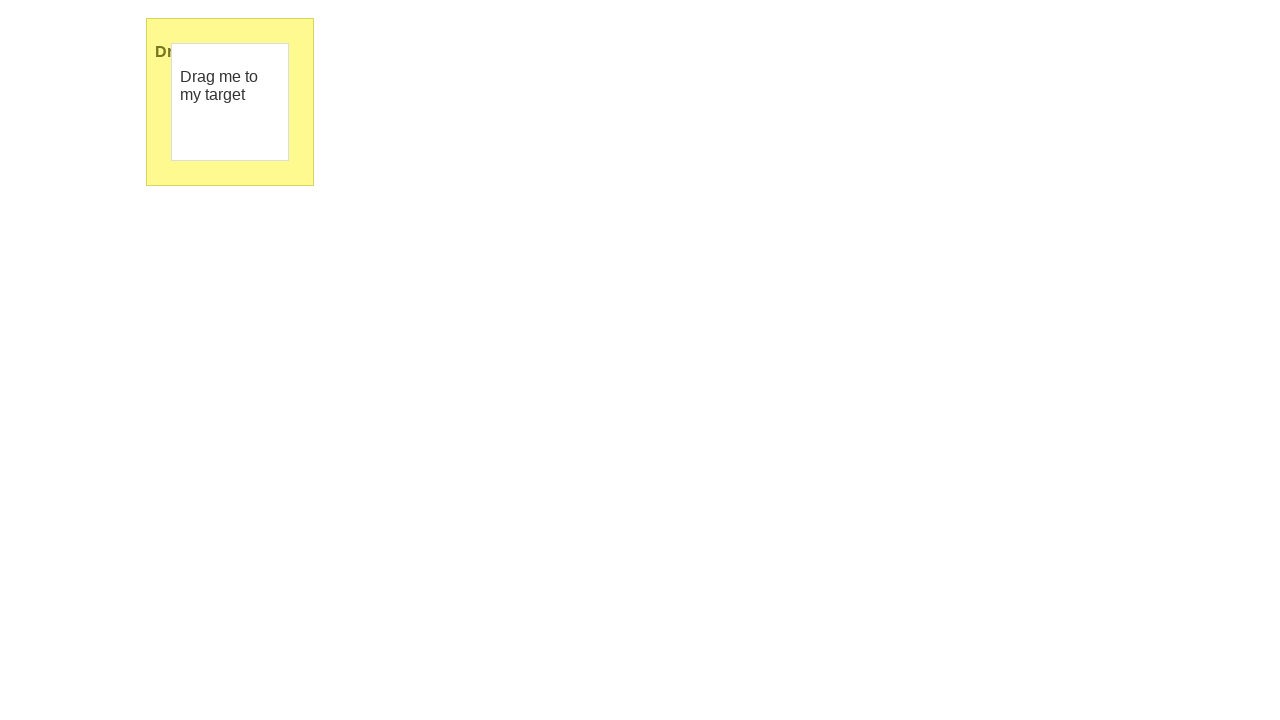

Verified drop was successful - target element shows 'Dropped' text
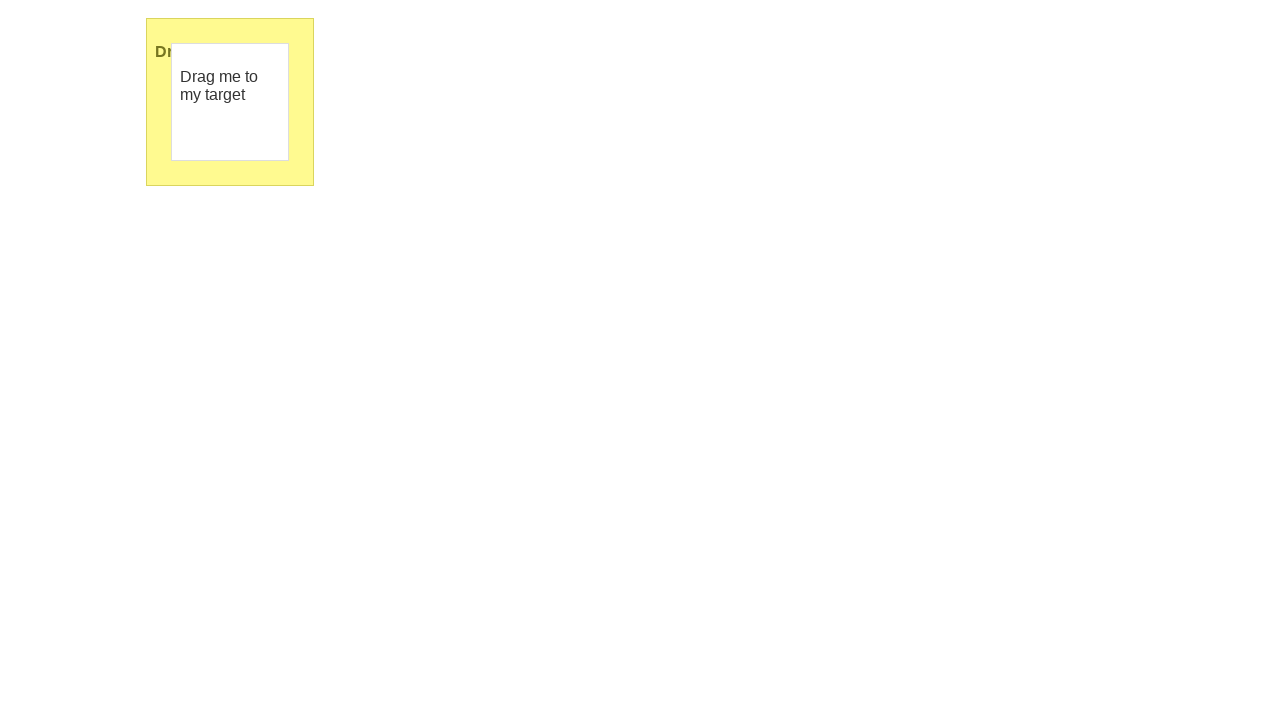

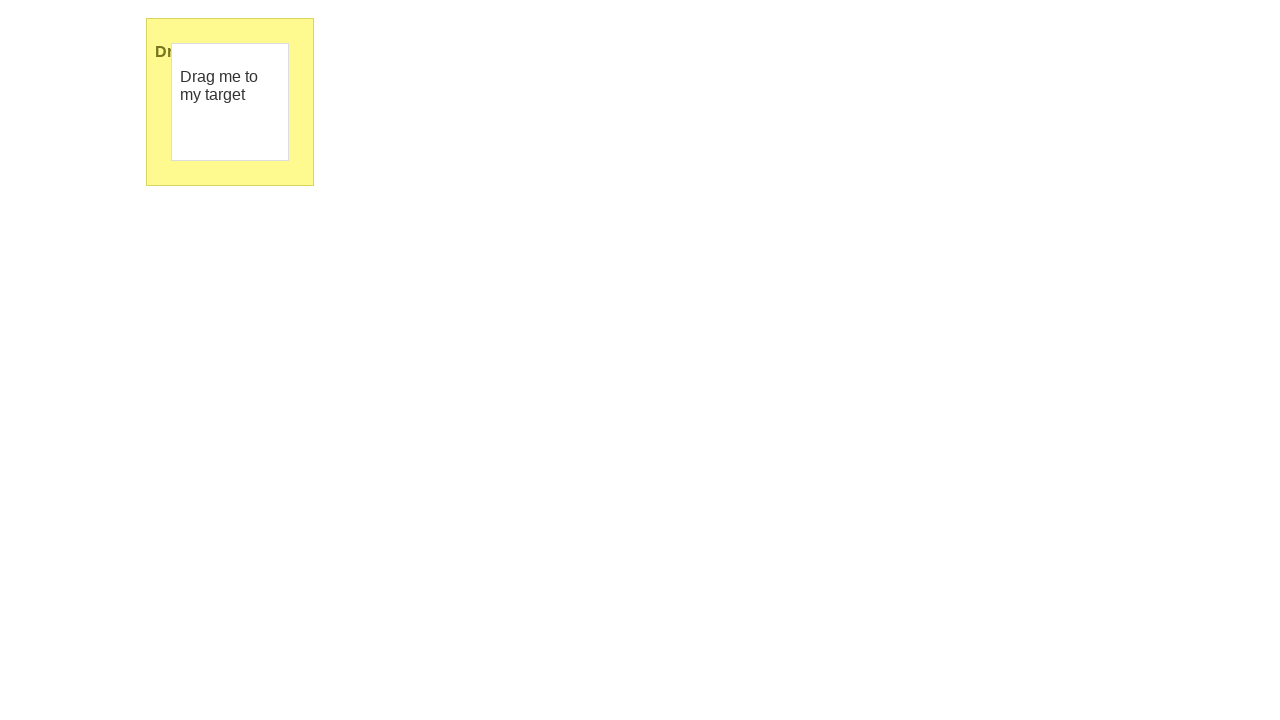